Tests registration form with password less than 6 characters and verifies error messages

Starting URL: https://alada.vn/tai-khoan/dang-ky.html

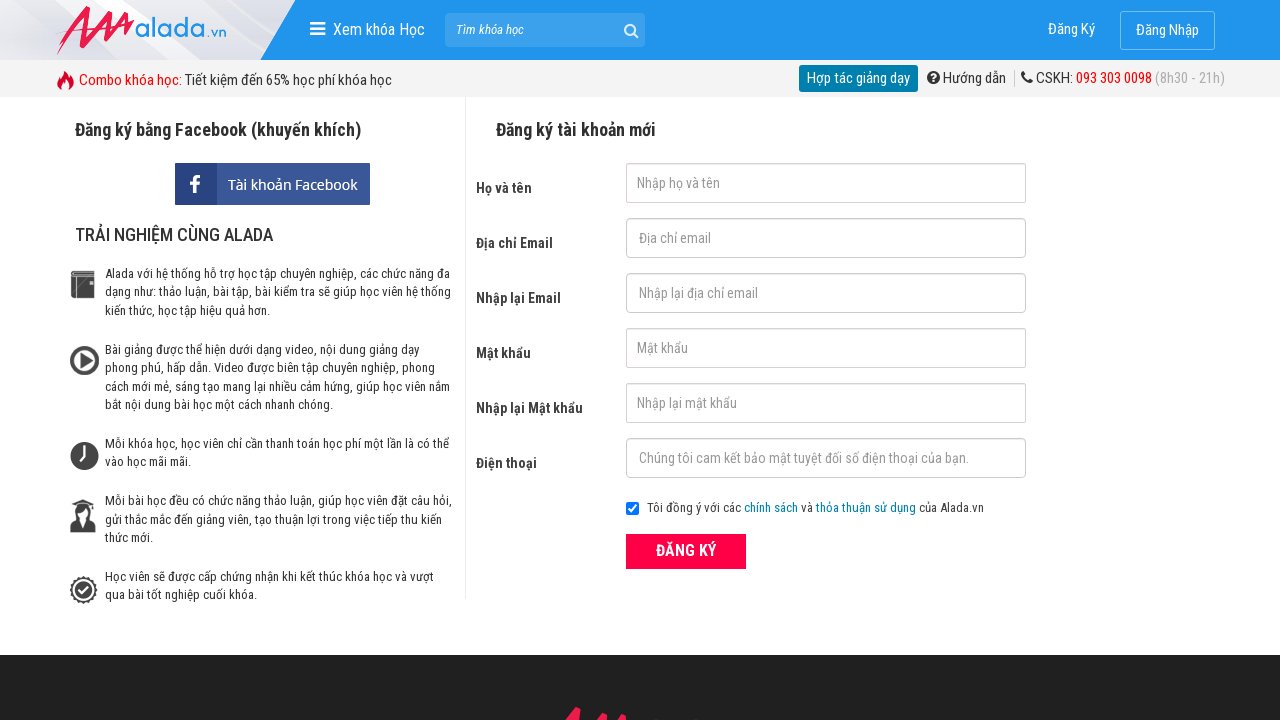

Filled first name field with 'binhdao' on #txtFirstname
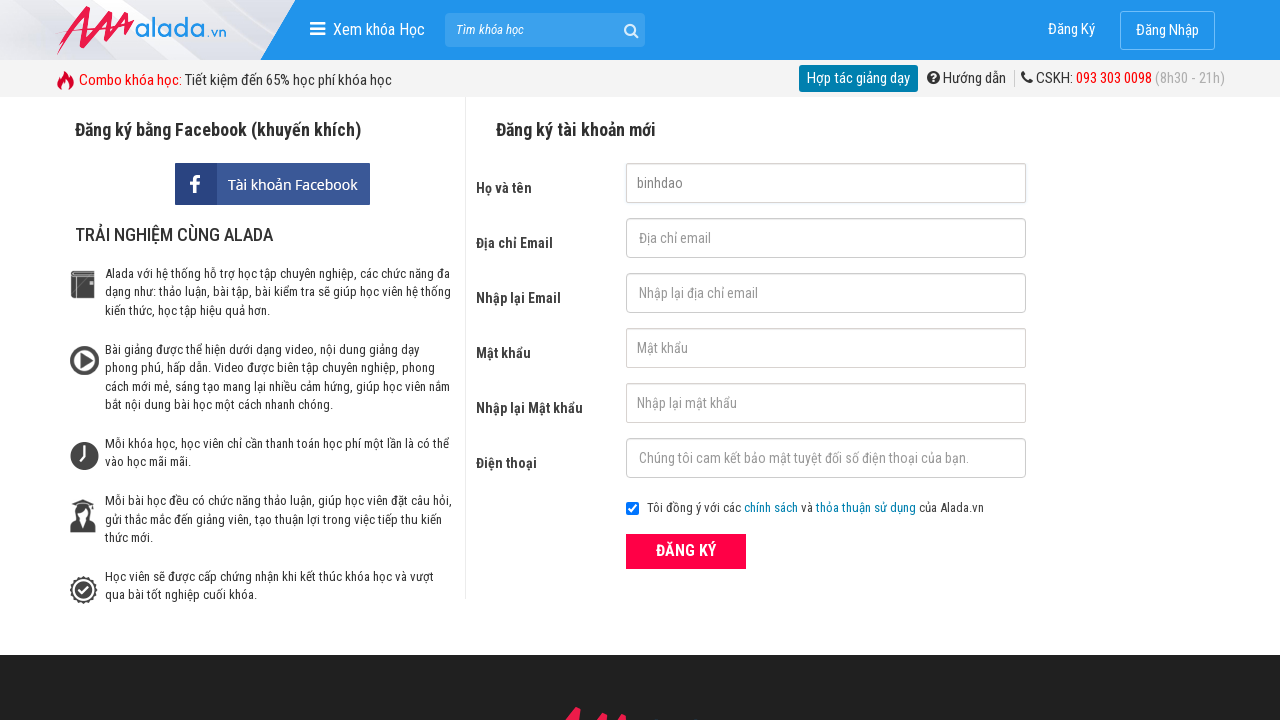

Filled email field with 'binhdao@gmail.com' on #txtEmail
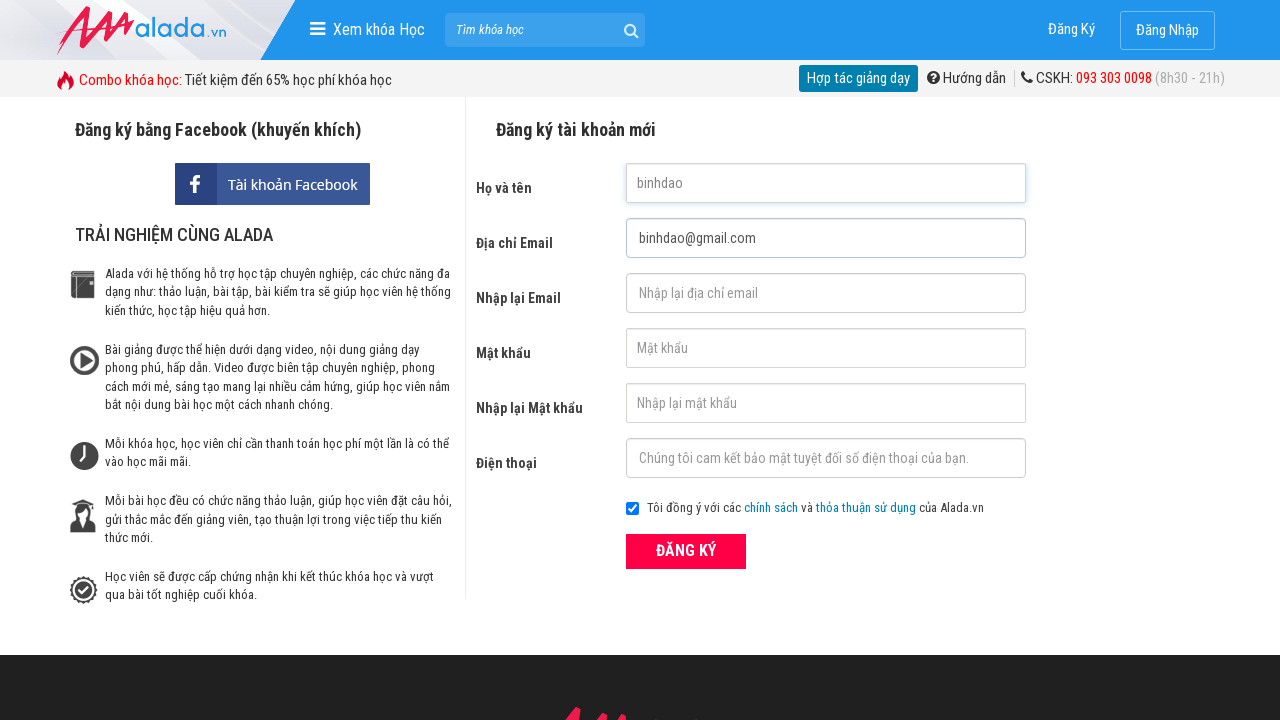

Filled confirm email field with 'binhdao@gmail.com' on #txtCEmail
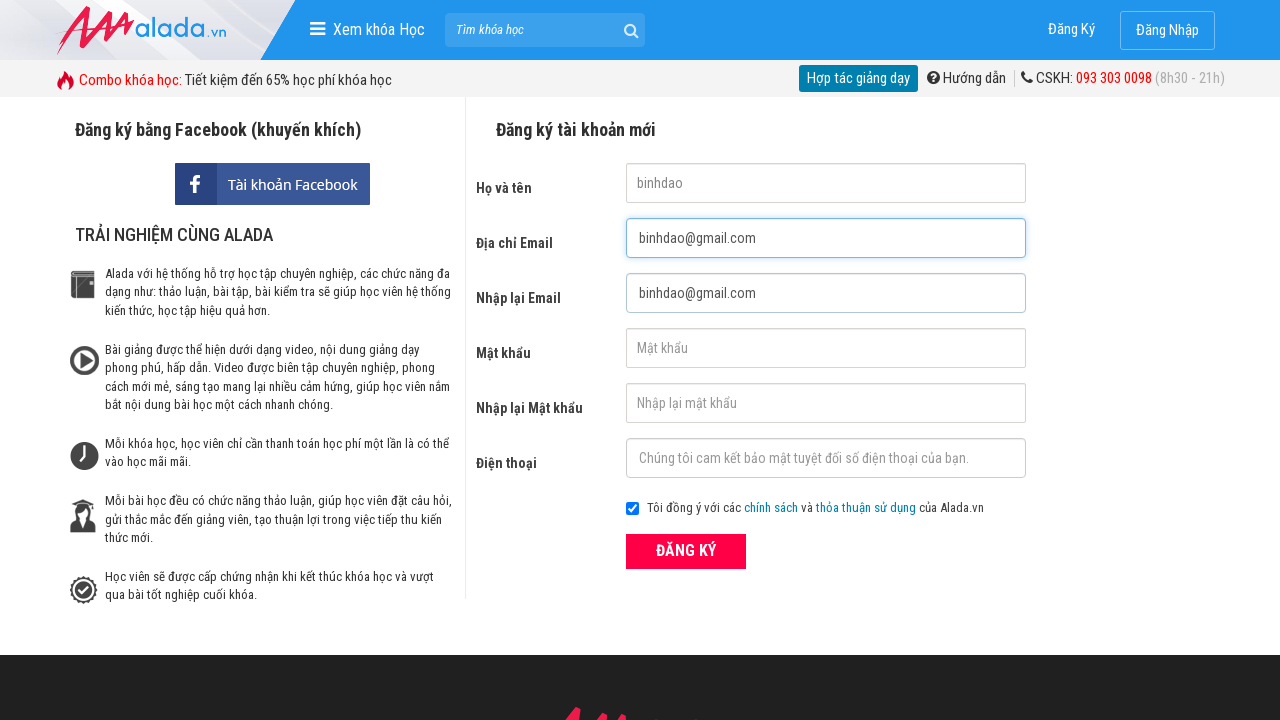

Filled password field with '12345' (less than 6 characters) on input#txtPassword
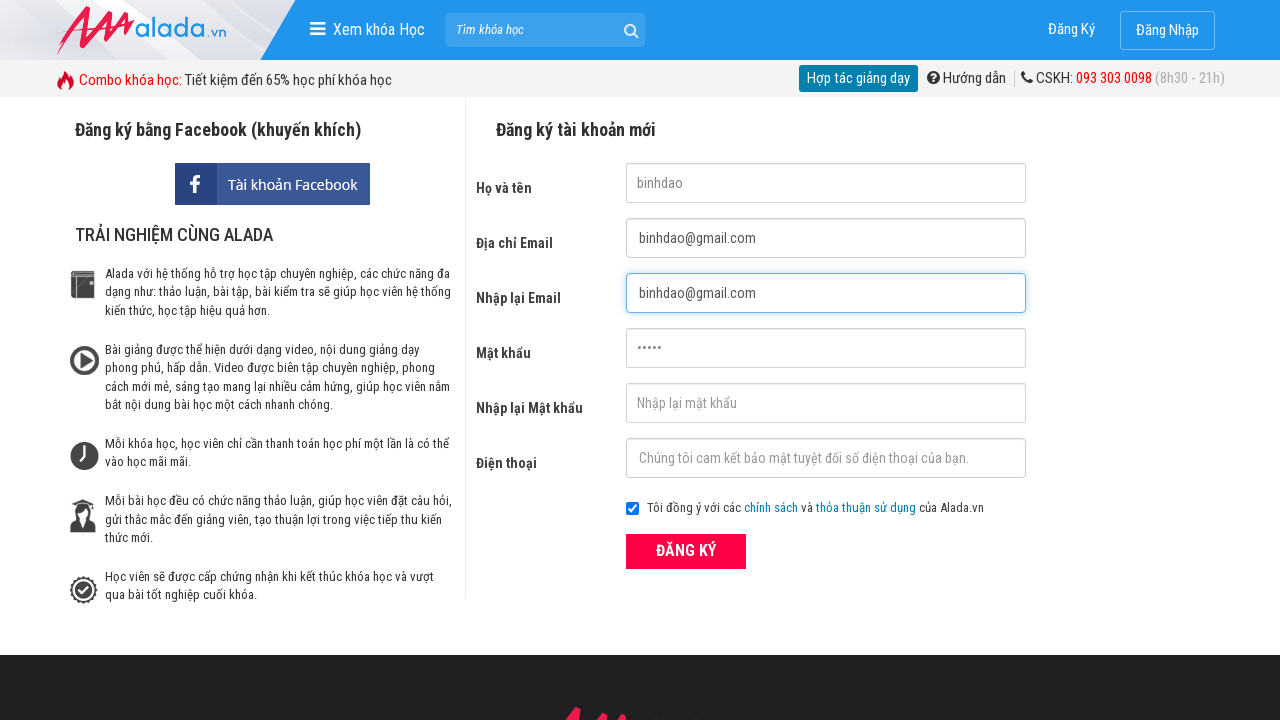

Filled confirm password field with '12345' on input#txtCPassword
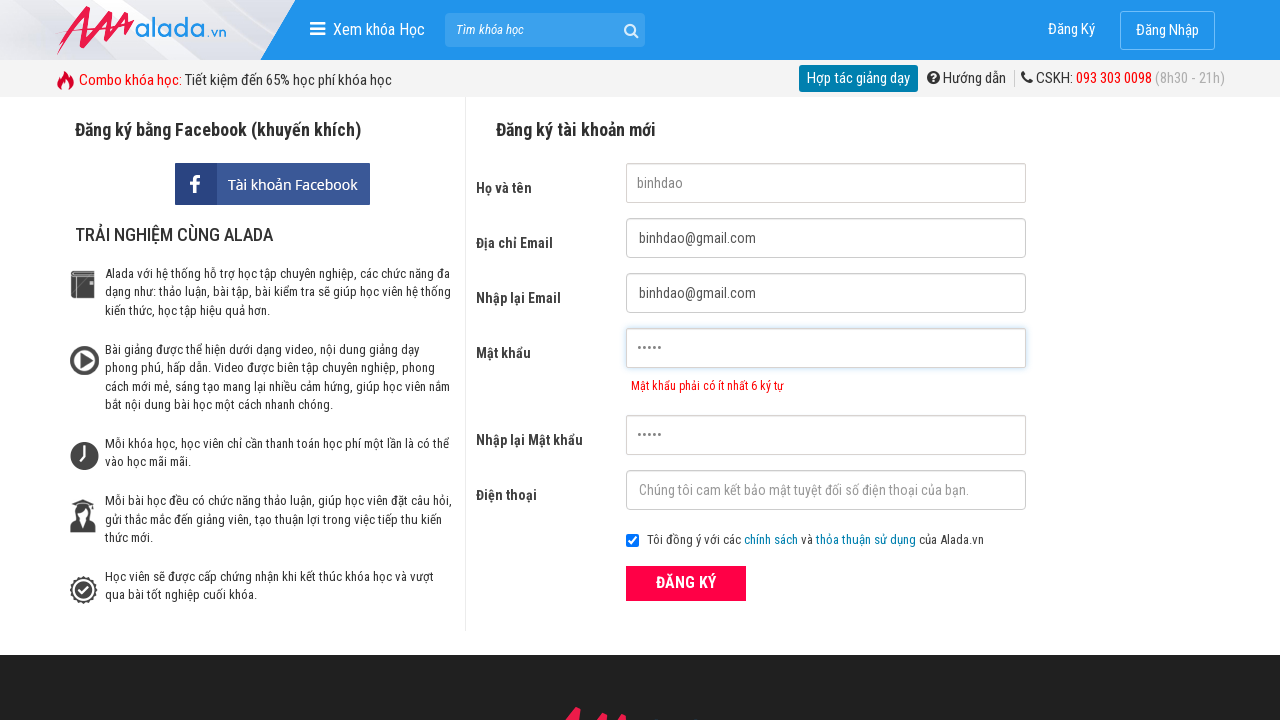

Filled phone field with '0902623207' on #txtPhone
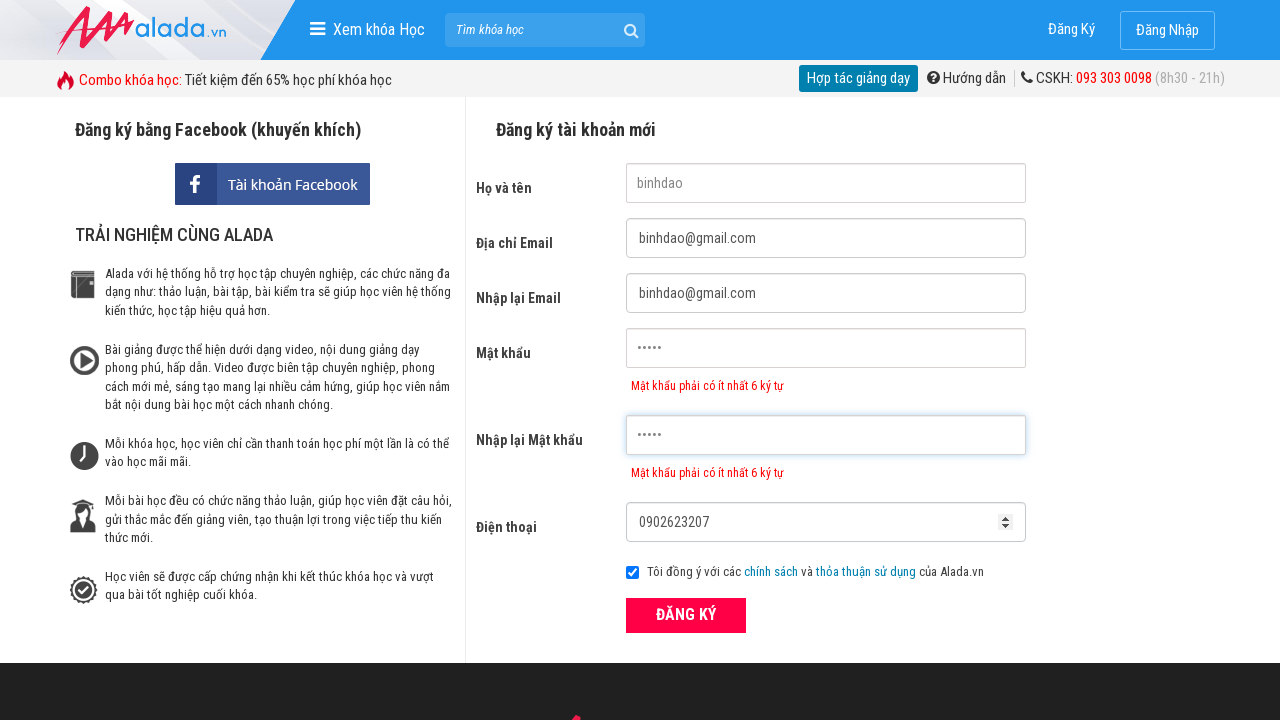

Clicked submit button to register at (686, 615) on button[type='submit']
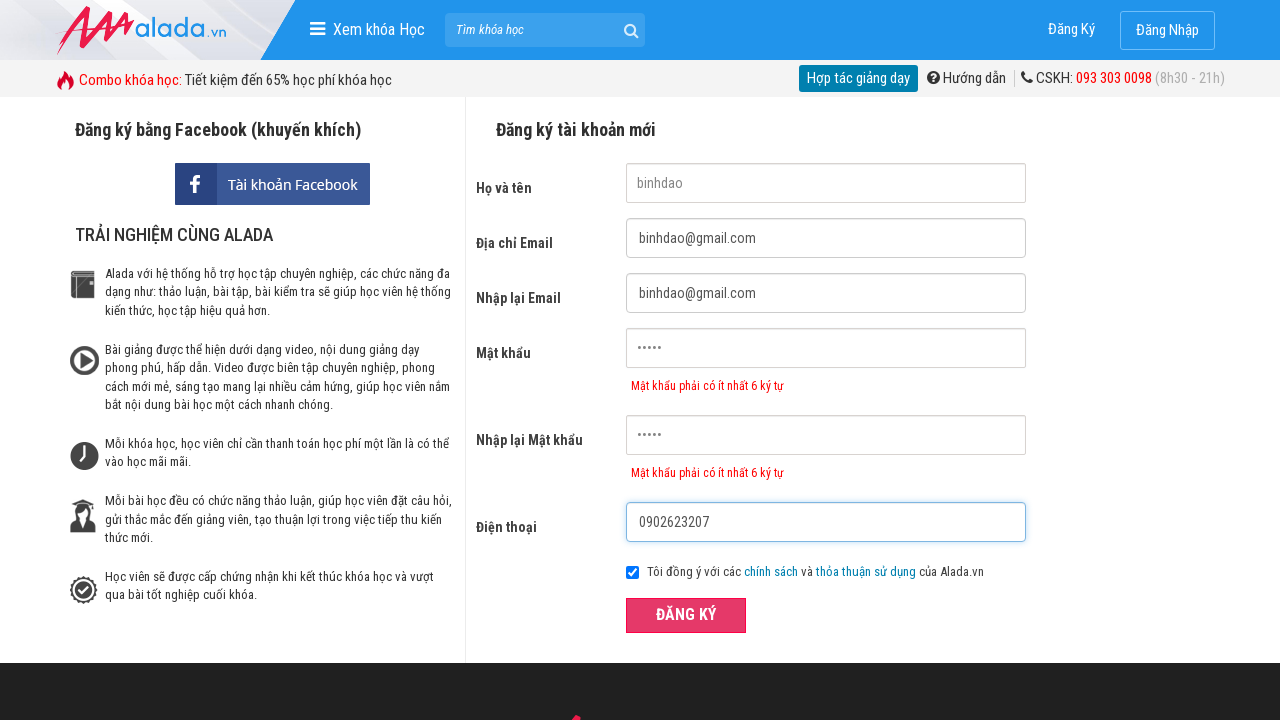

Password error message appeared
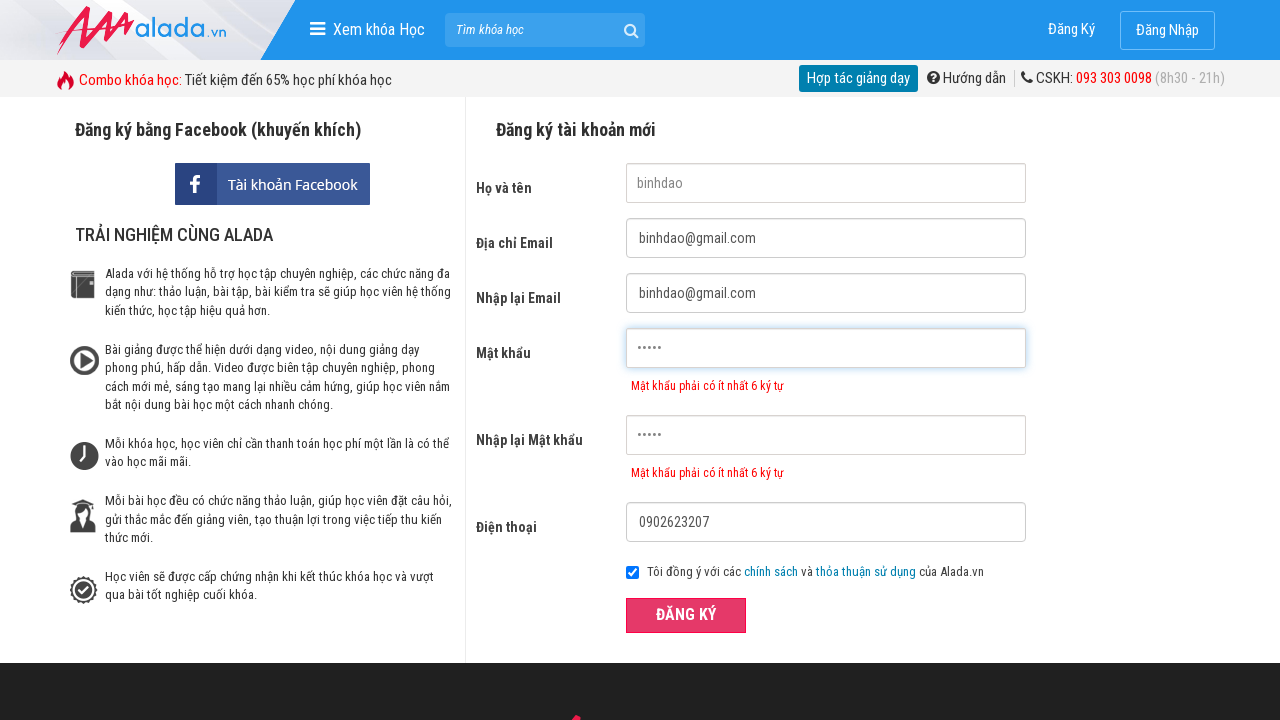

Confirm password error message appeared
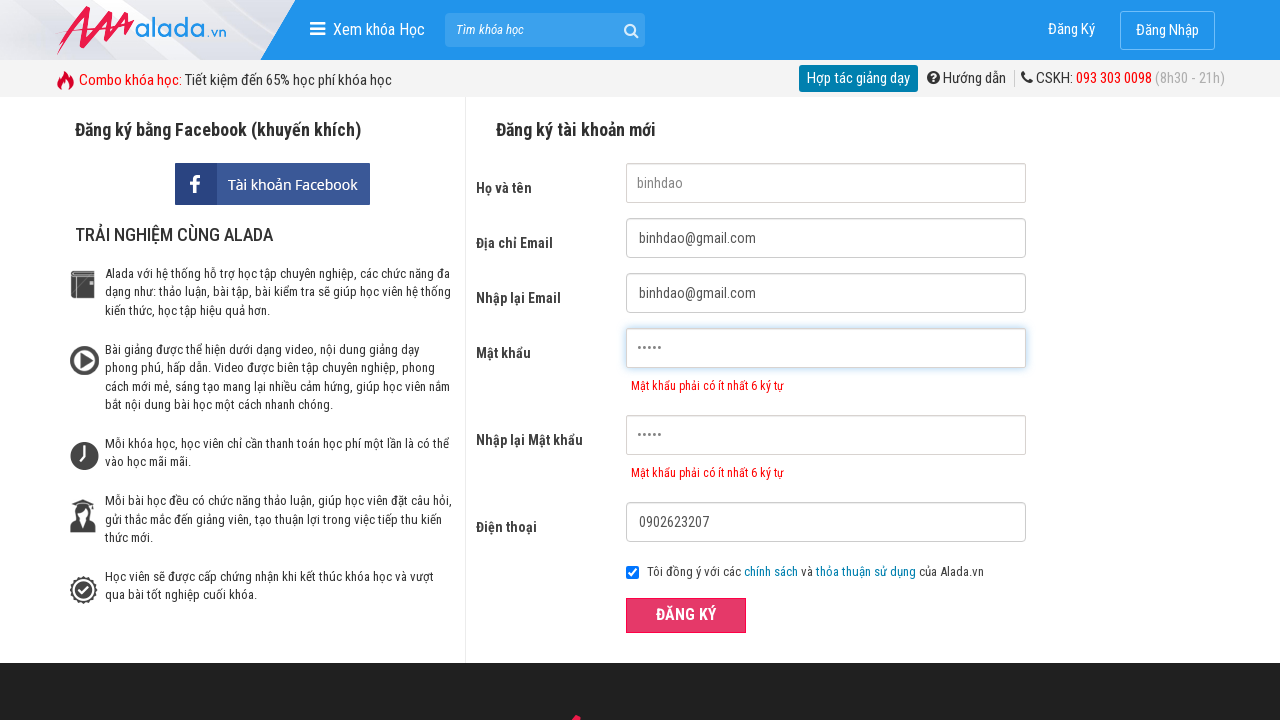

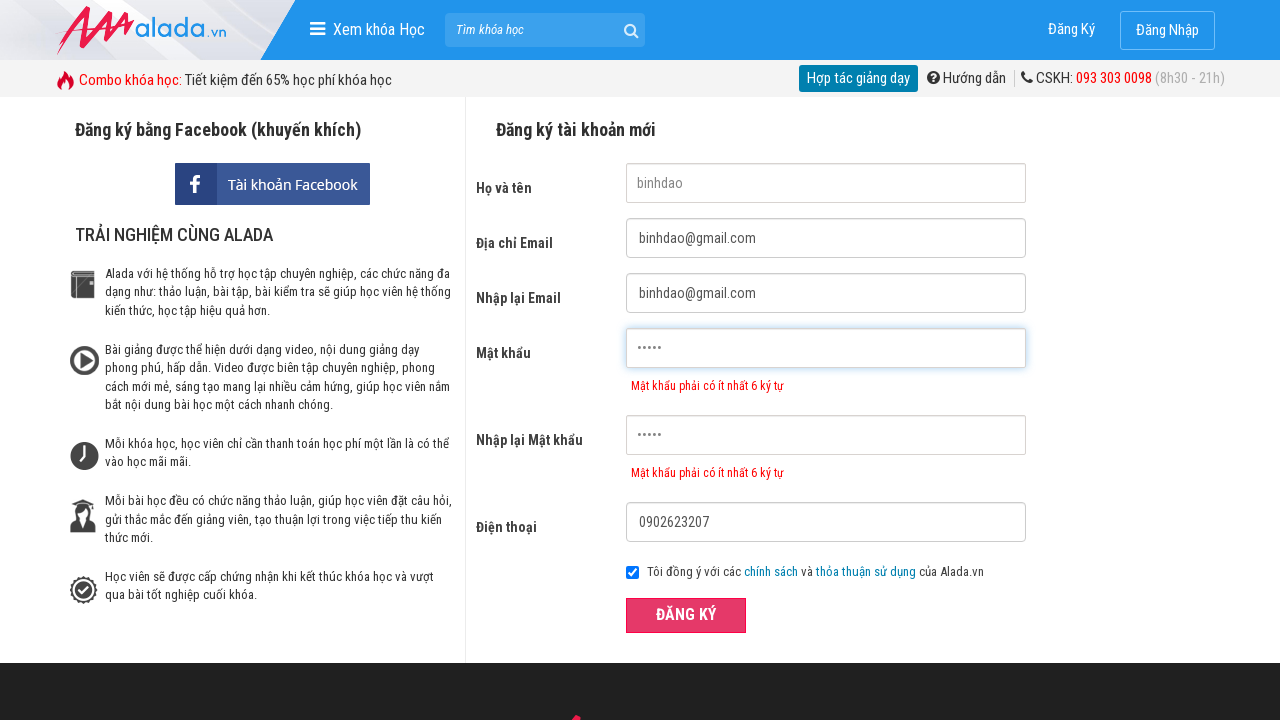